Tests various select menu interactions on demoqa.com including single select, multi-select dropdowns, and old-style select menus

Starting URL: https://demoqa.com/select-menu

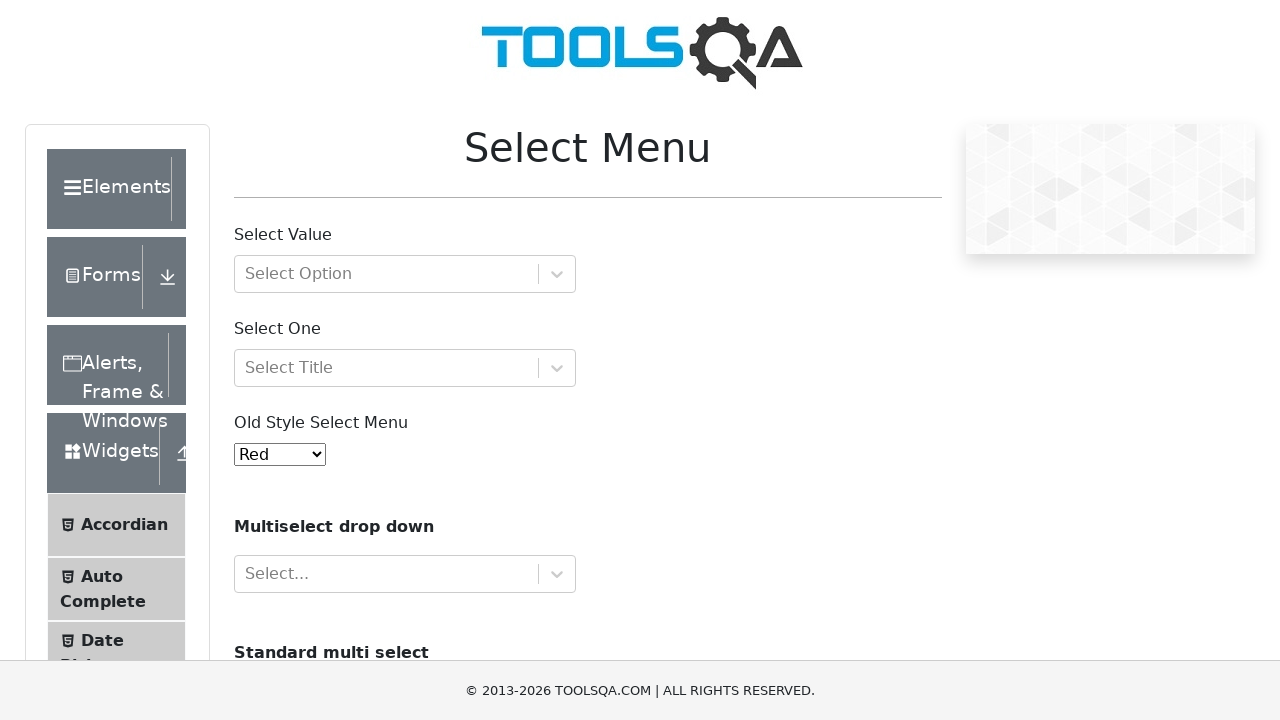

Filled first select menu input with 'Another root option' on input#react-select-2-input
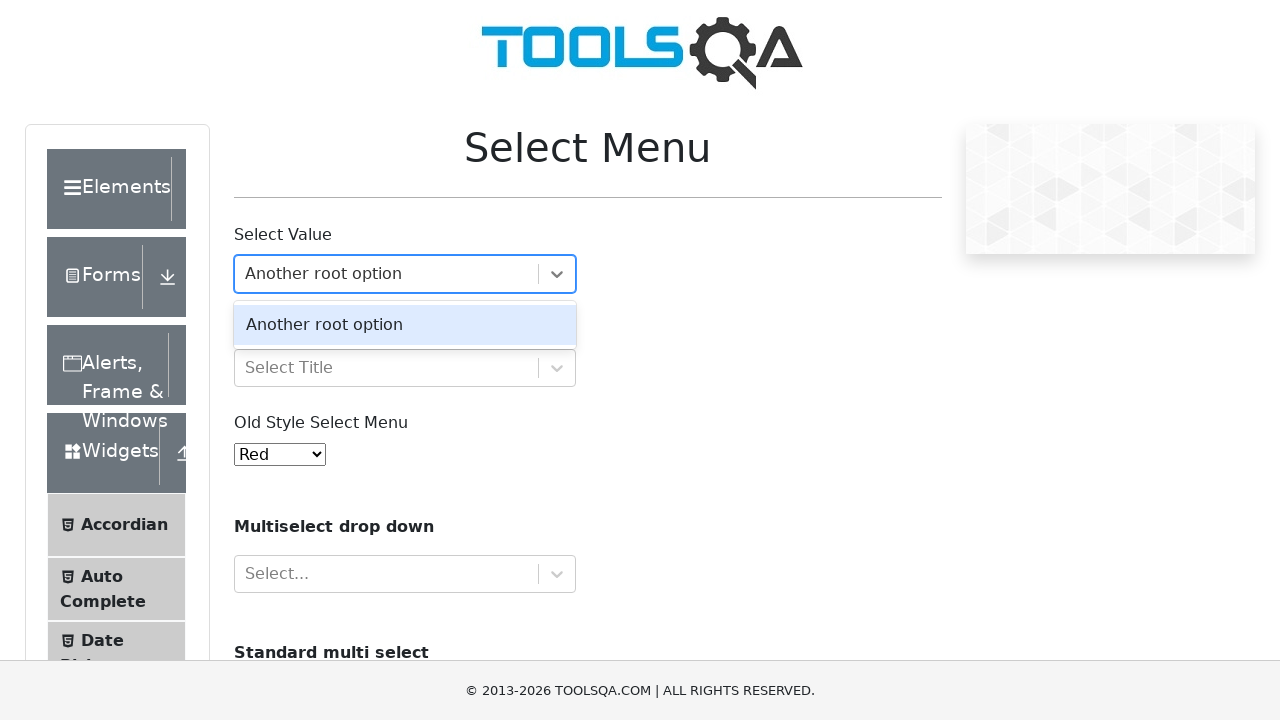

Pressed Enter to confirm 'Another root option' selection on input#react-select-2-input
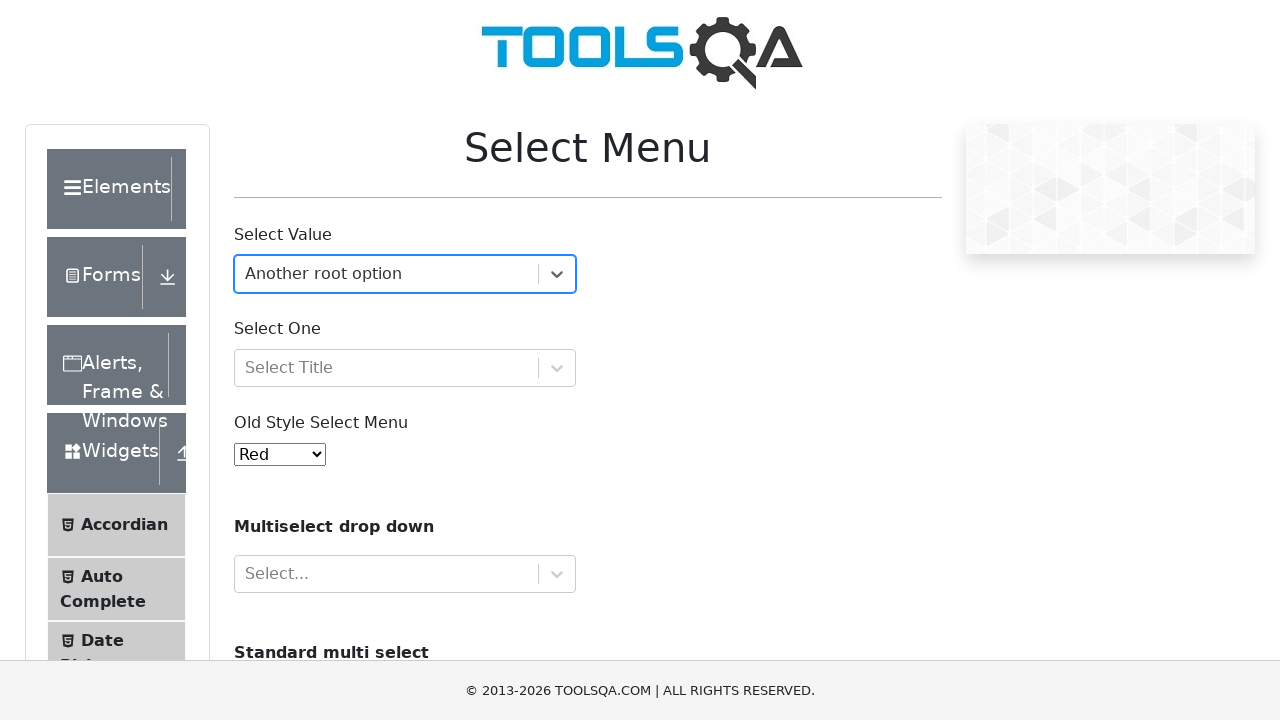

Filled second select menu input with 'Other' on input#react-select-3-input
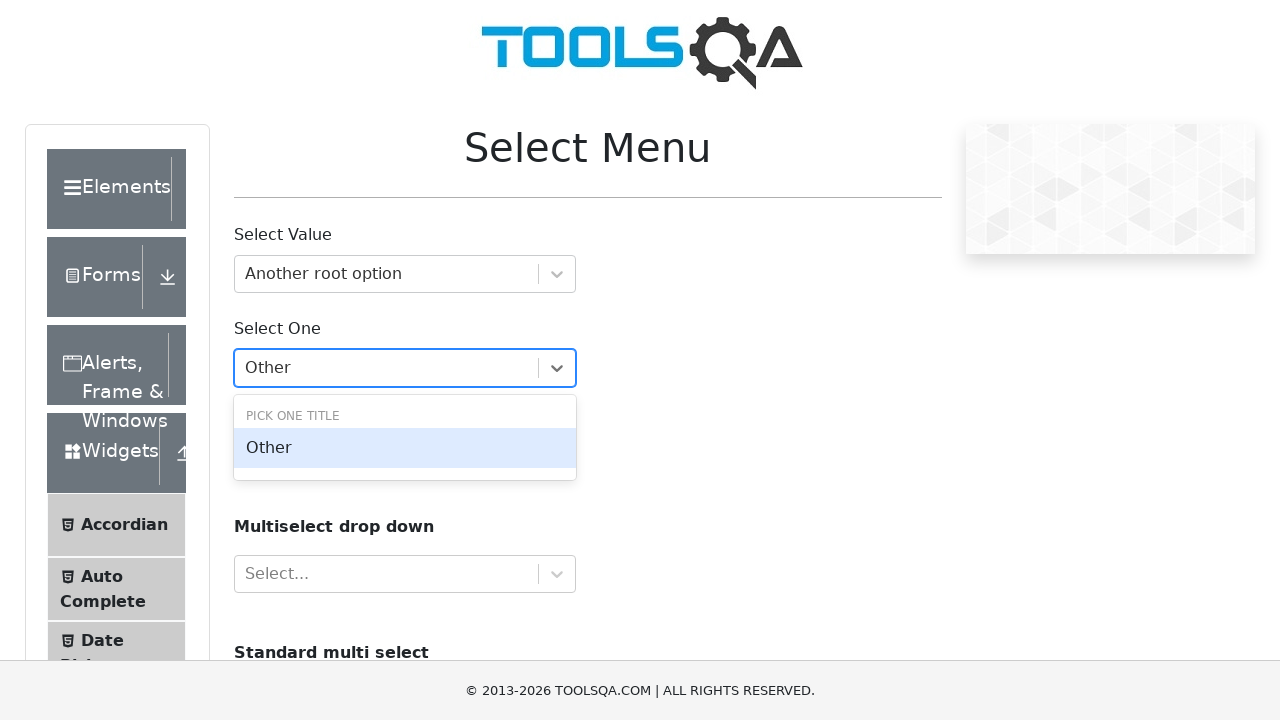

Pressed Enter to confirm 'Other' selection on input#react-select-3-input
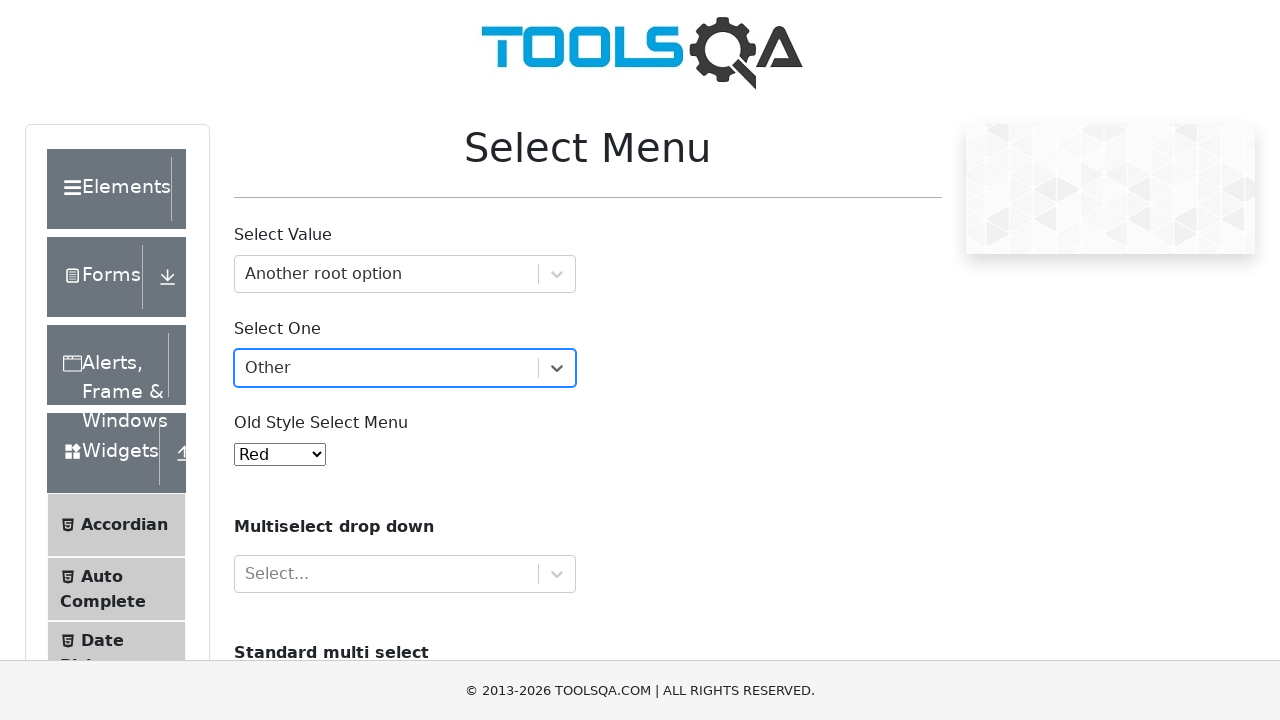

Selected 'Aqua' from old style select menu on select#oldSelectMenu
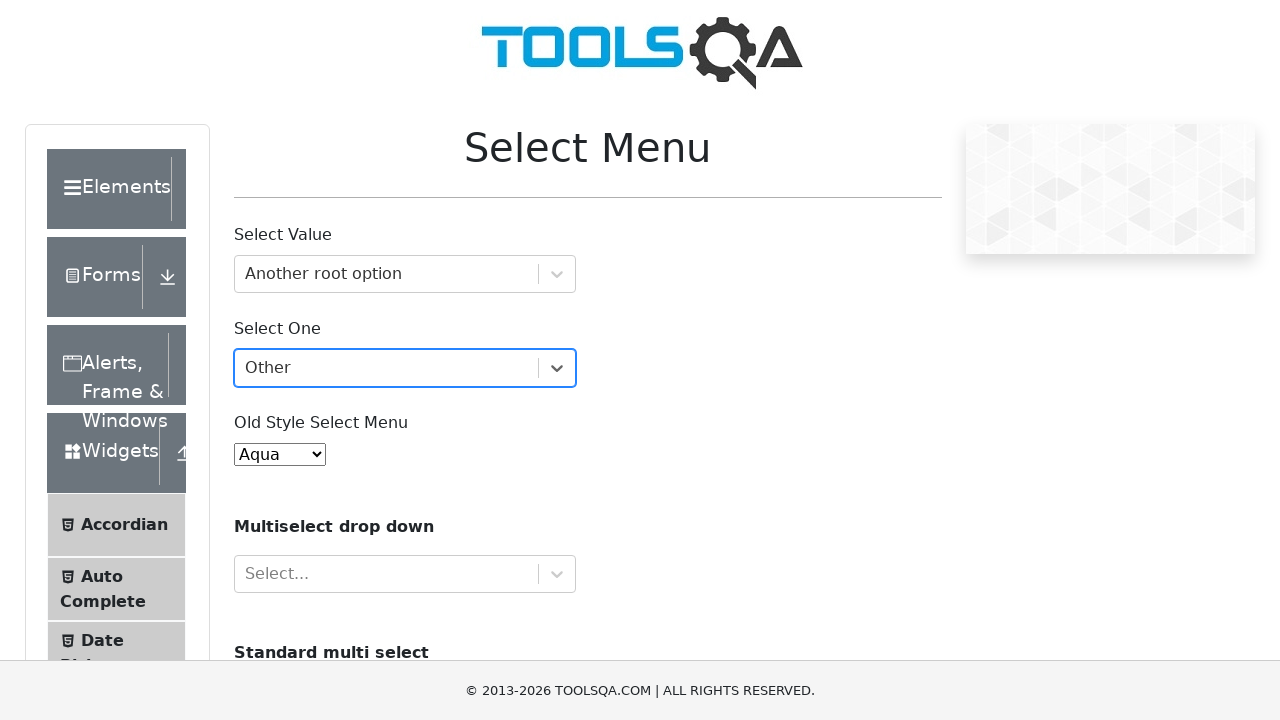

Filled multi-select input with 'Green' on input#react-select-4-input
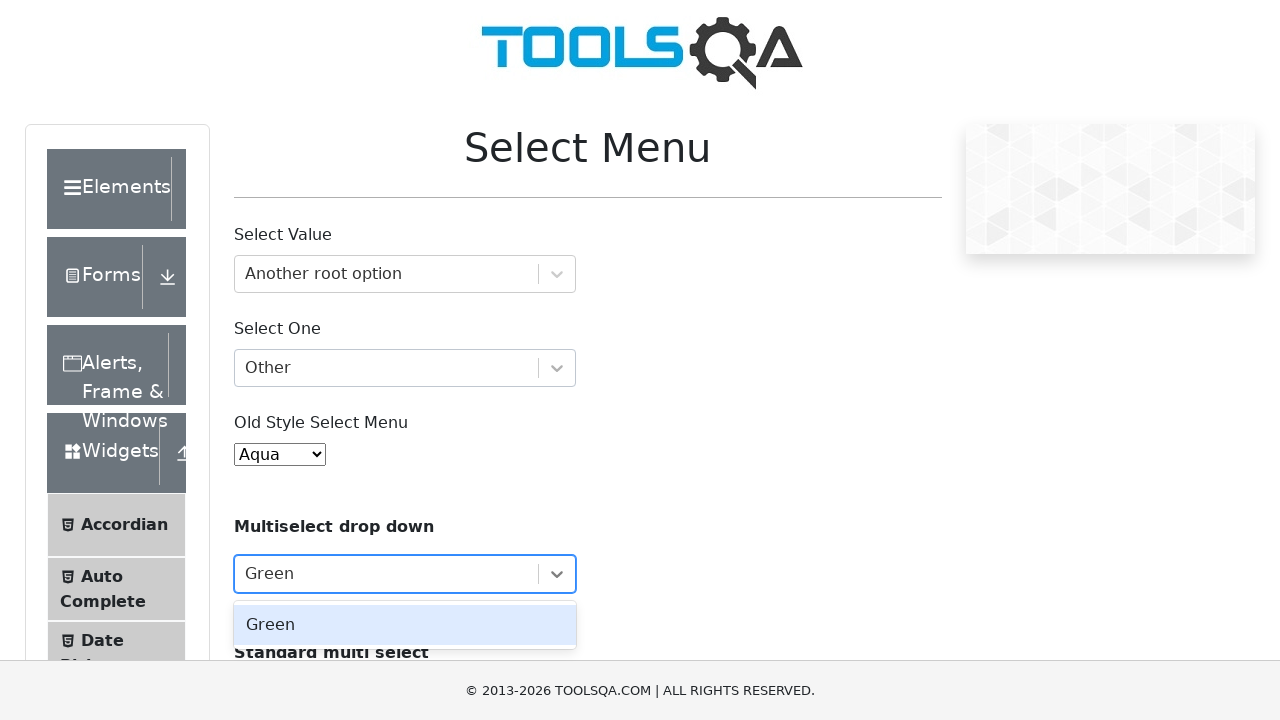

Pressed Enter to select 'Green' on input#react-select-4-input
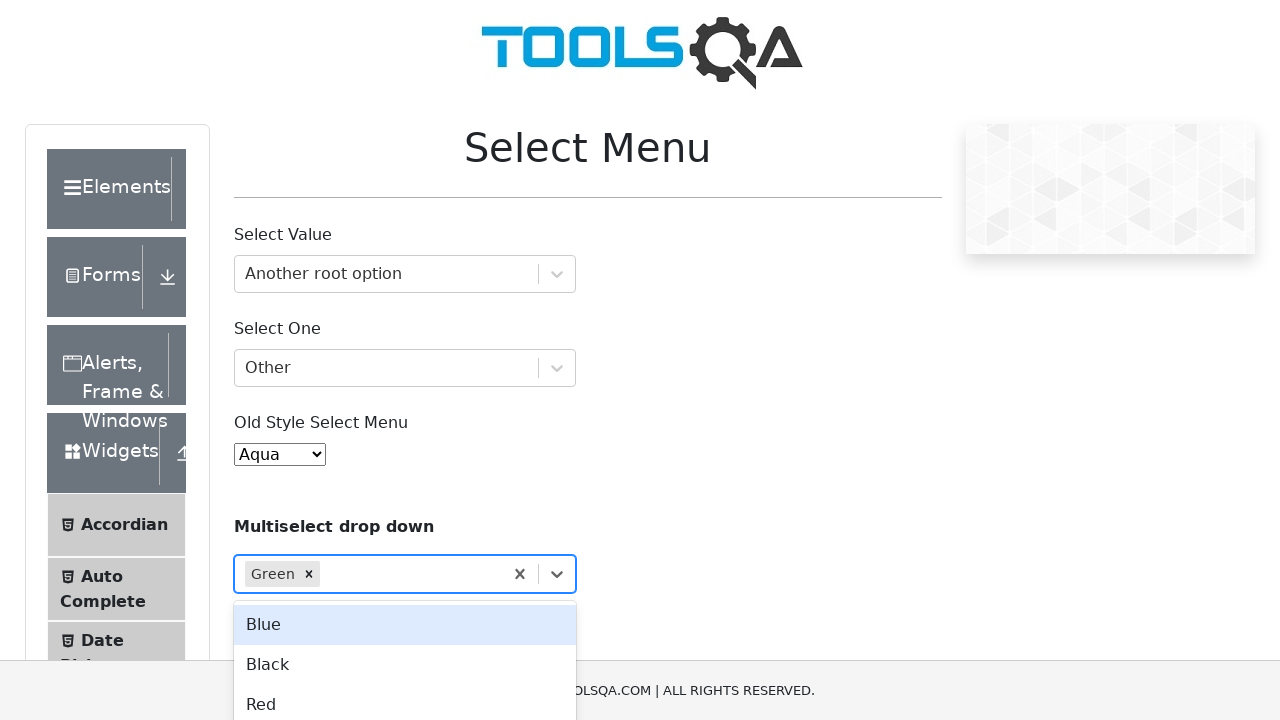

Filled multi-select input with 'Blue' on input#react-select-4-input
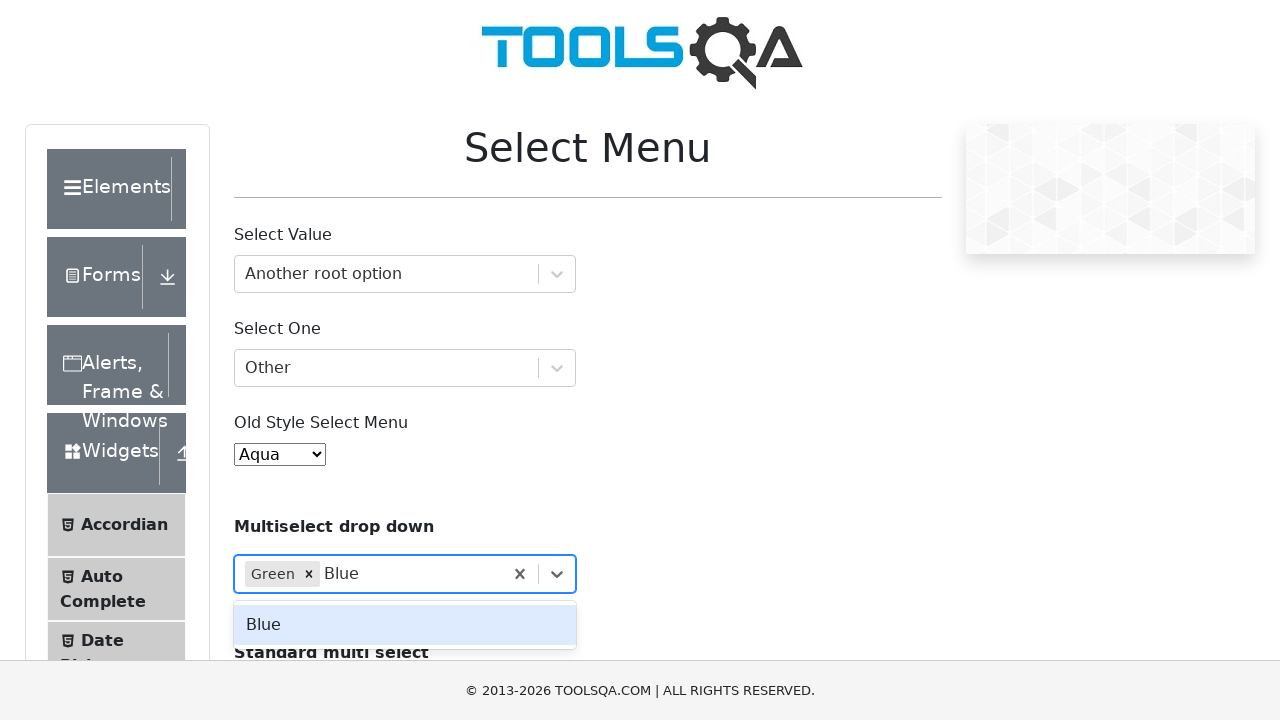

Pressed Enter to select 'Blue' on input#react-select-4-input
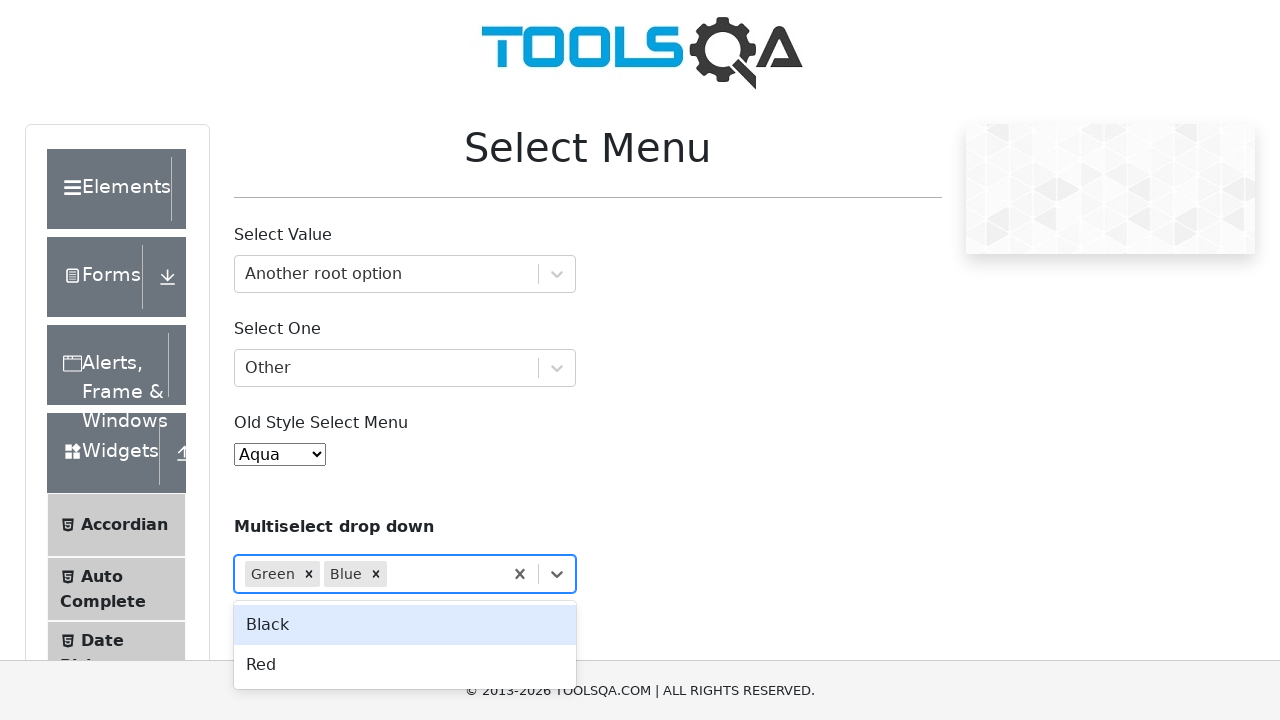

Filled multi-select input with 'Black' on input#react-select-4-input
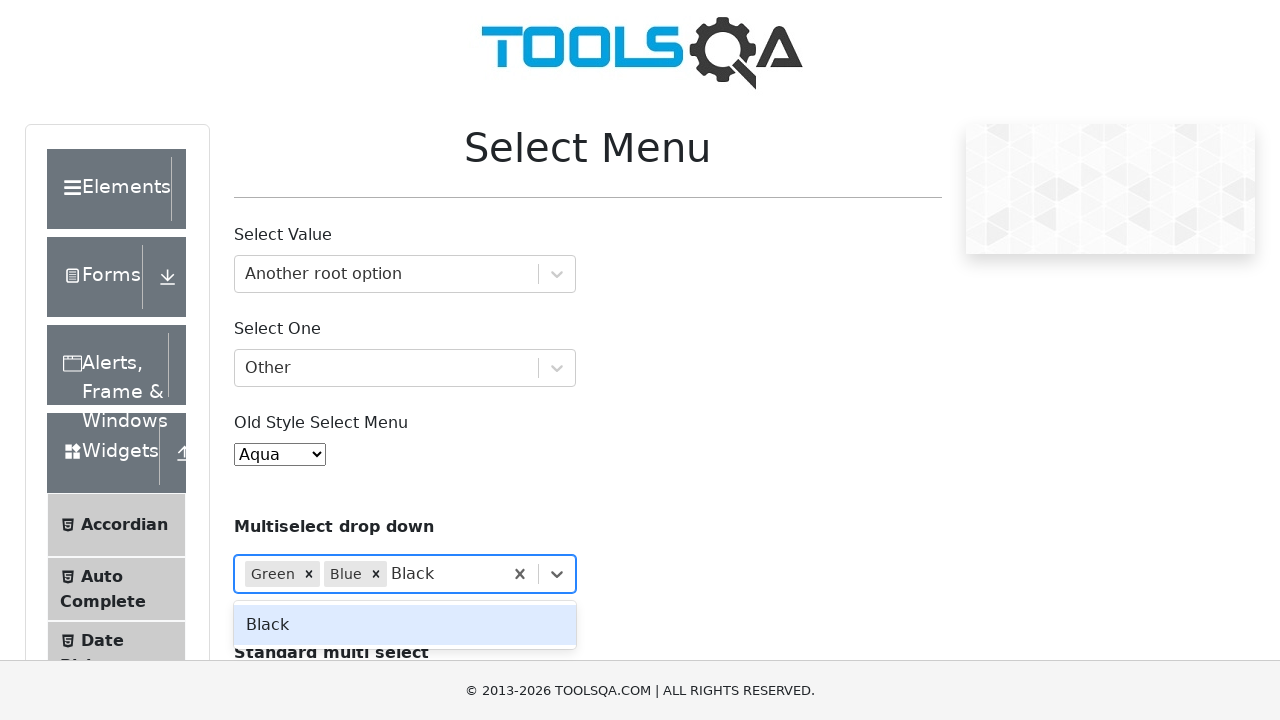

Pressed Enter to select 'Black' on input#react-select-4-input
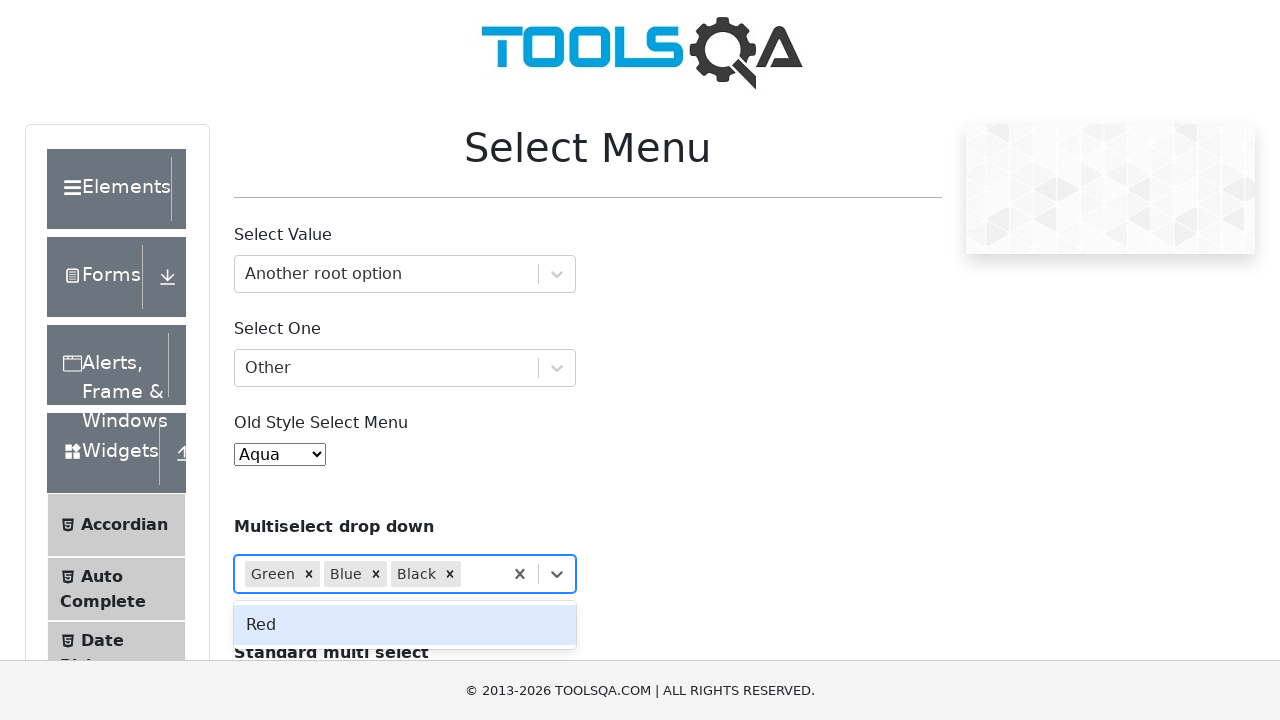

Filled multi-select input with 'Red' on input#react-select-4-input
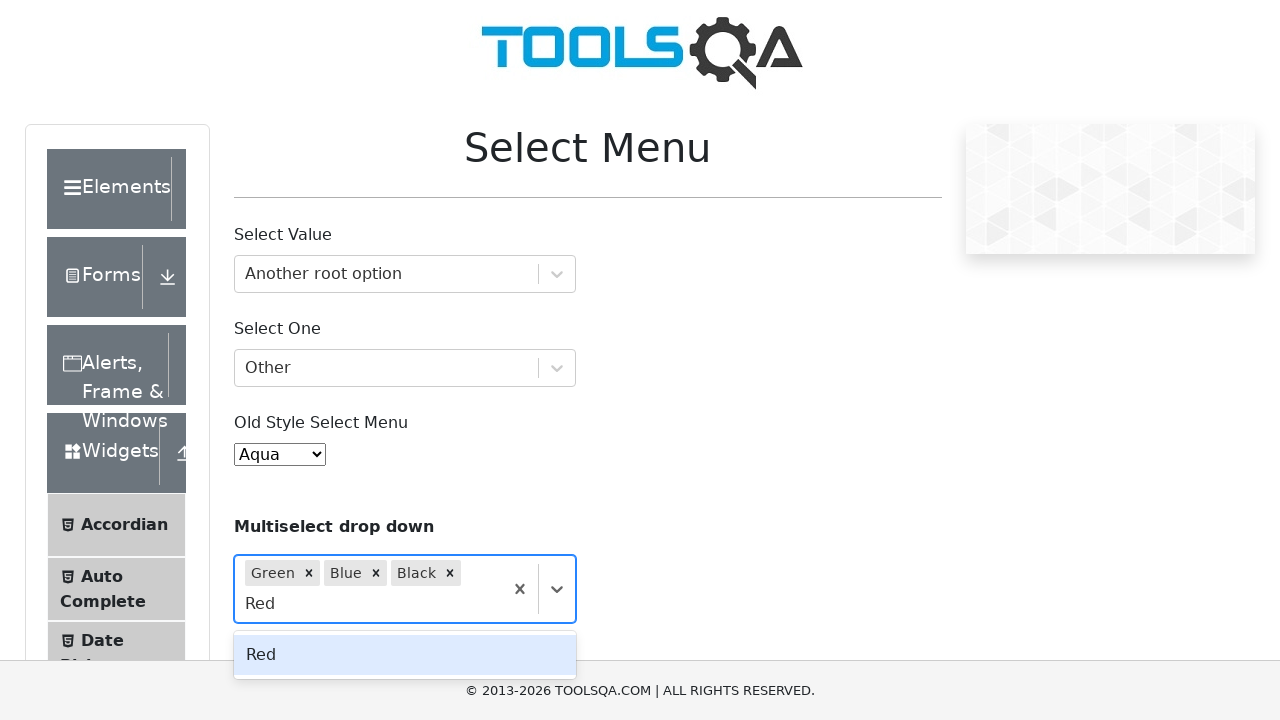

Pressed Enter to select 'Red' on input#react-select-4-input
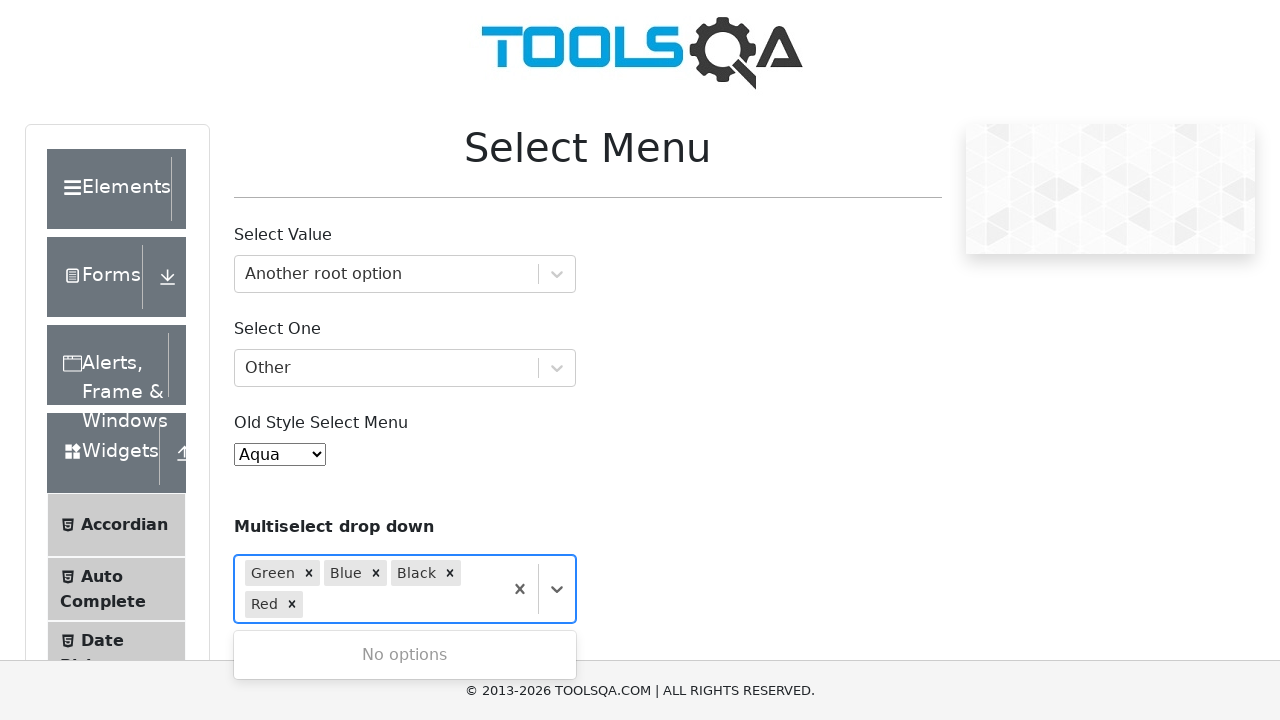

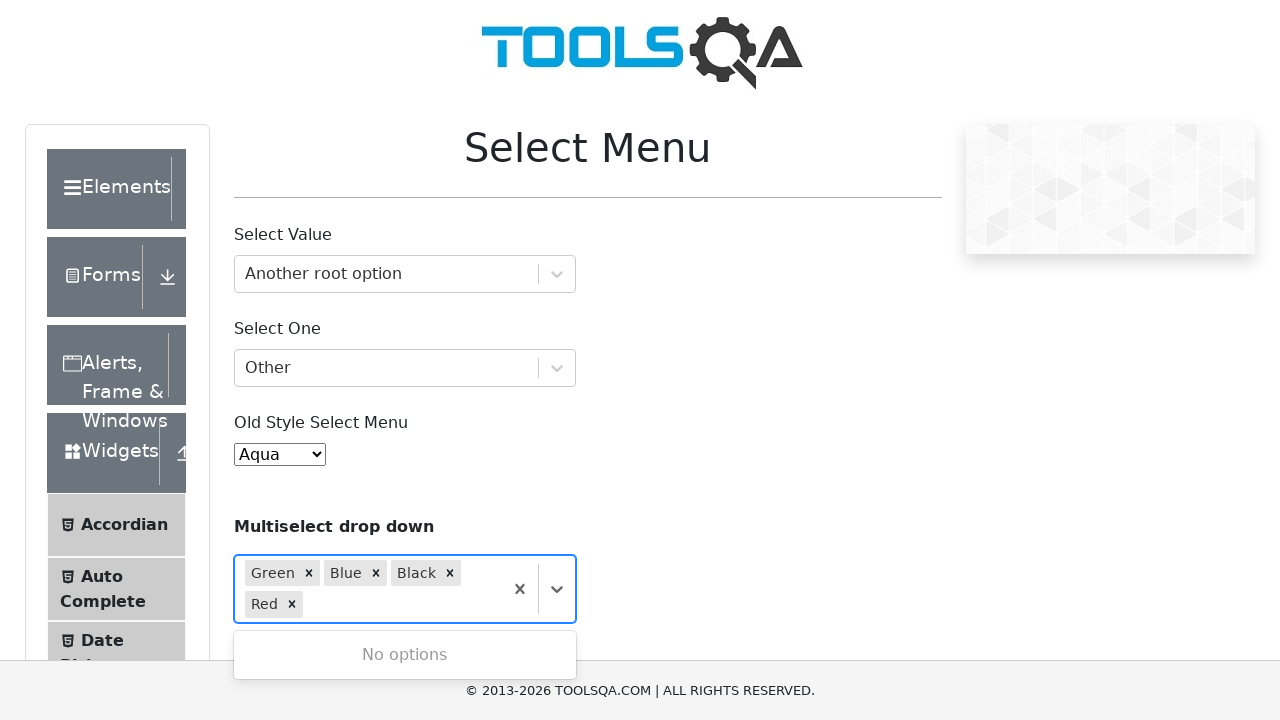